Tests window handling by opening a new tab and switching between windows to verify content

Starting URL: https://demoqa.com/browser-windows

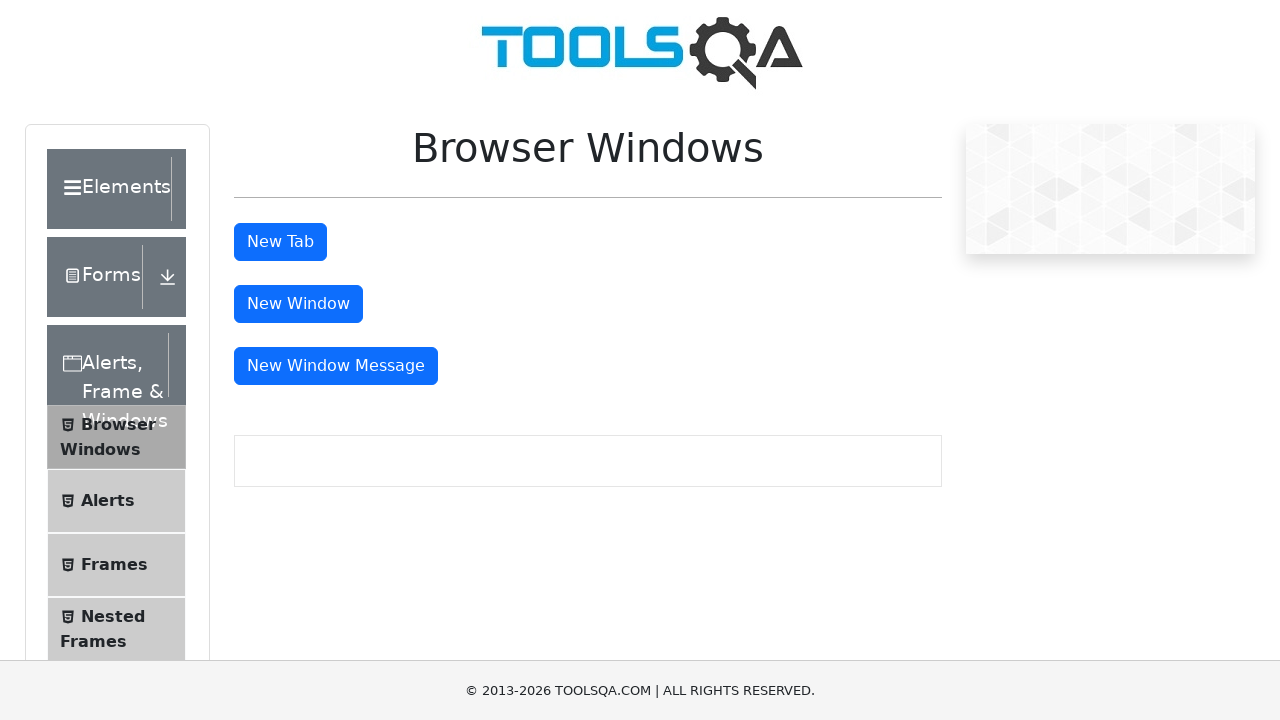

Scrolled down 400 pixels to make button visible
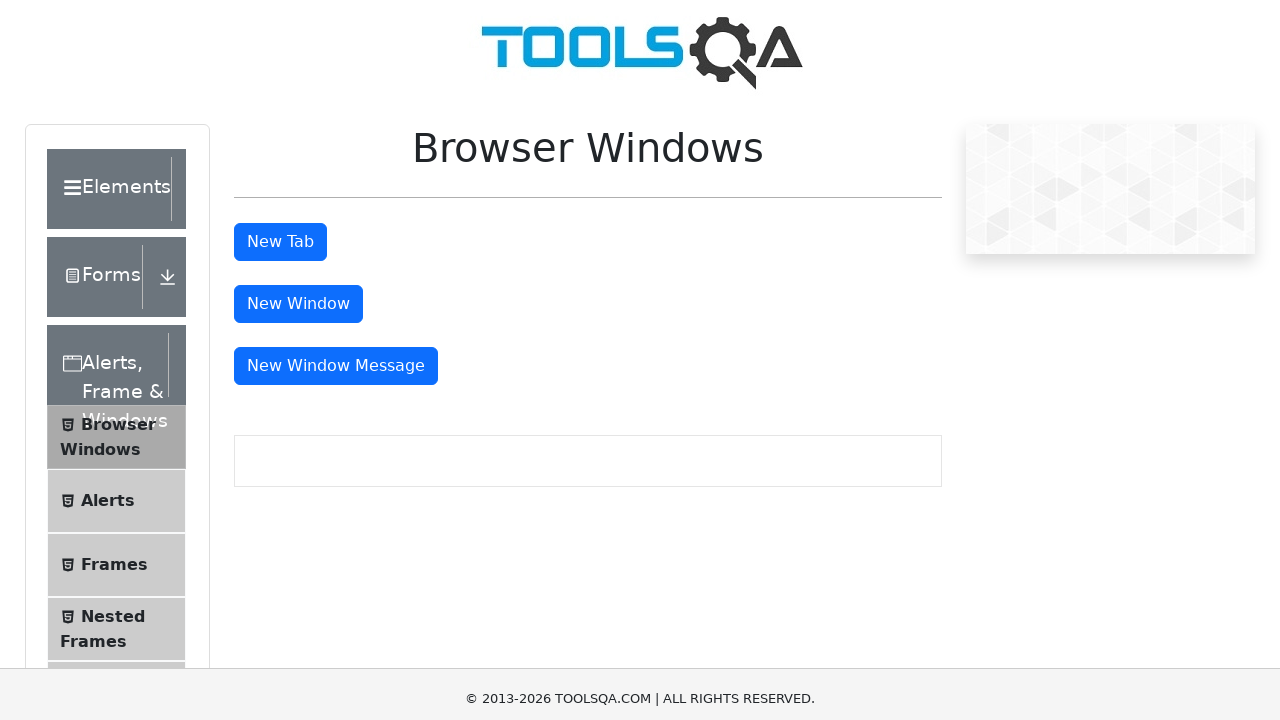

Clicked button to open new tab at (280, 19) on #tabButton
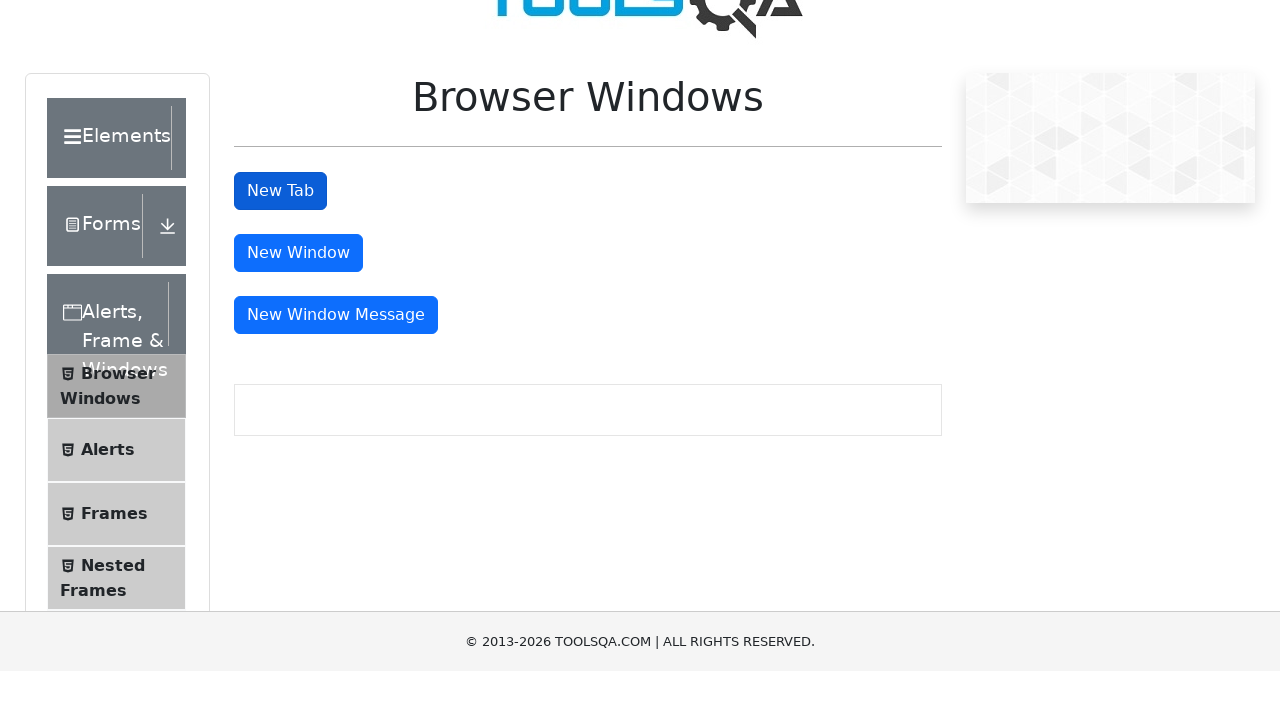

New tab opened and page object obtained
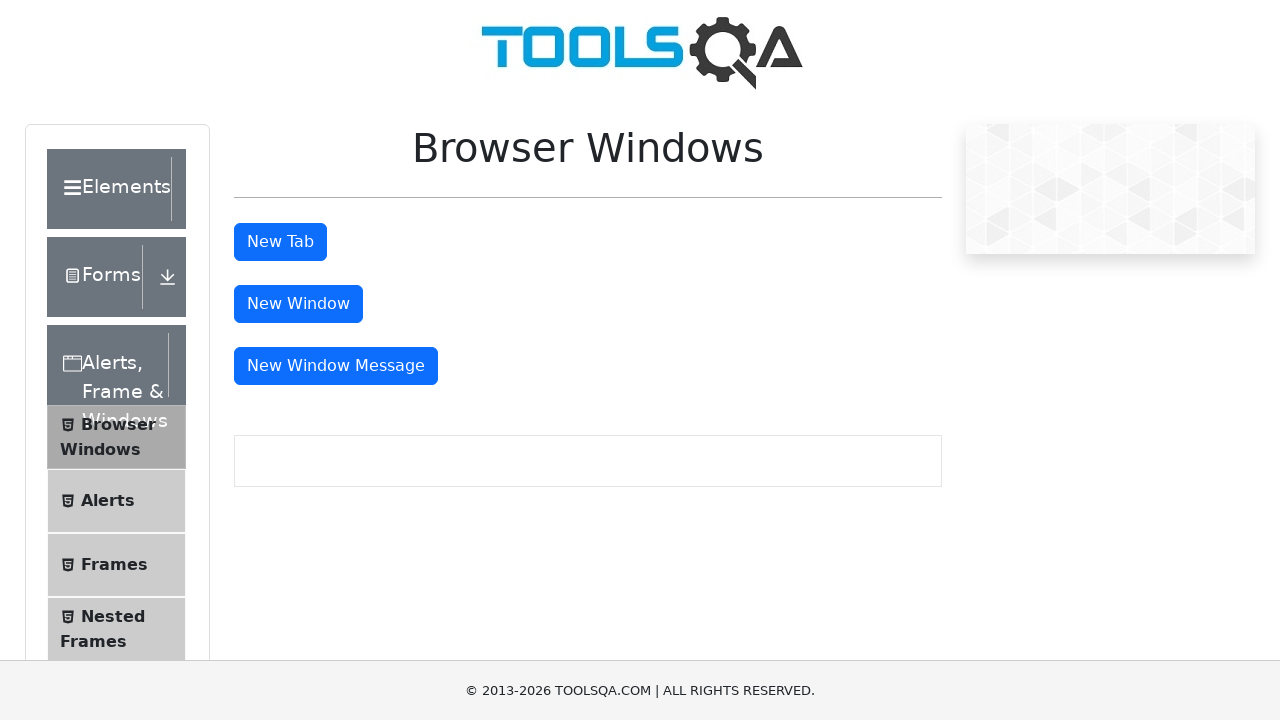

Retrieved heading text from new tab: 'This is a sample page'
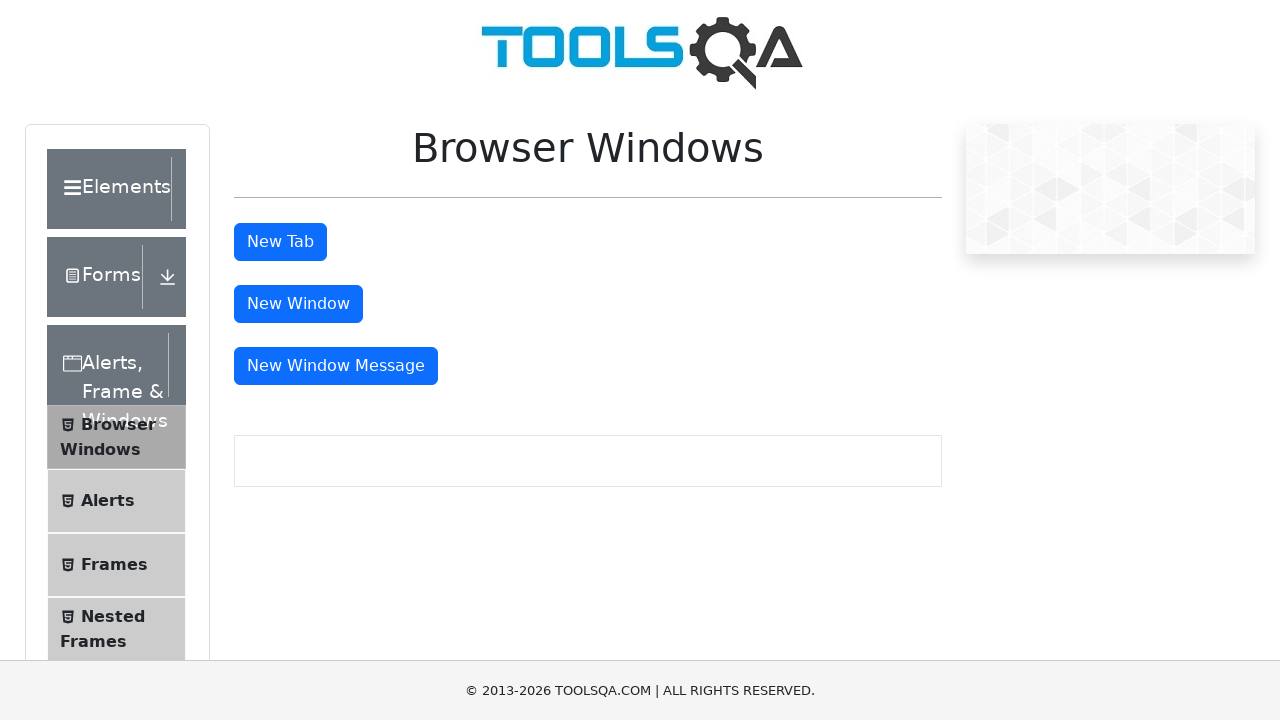

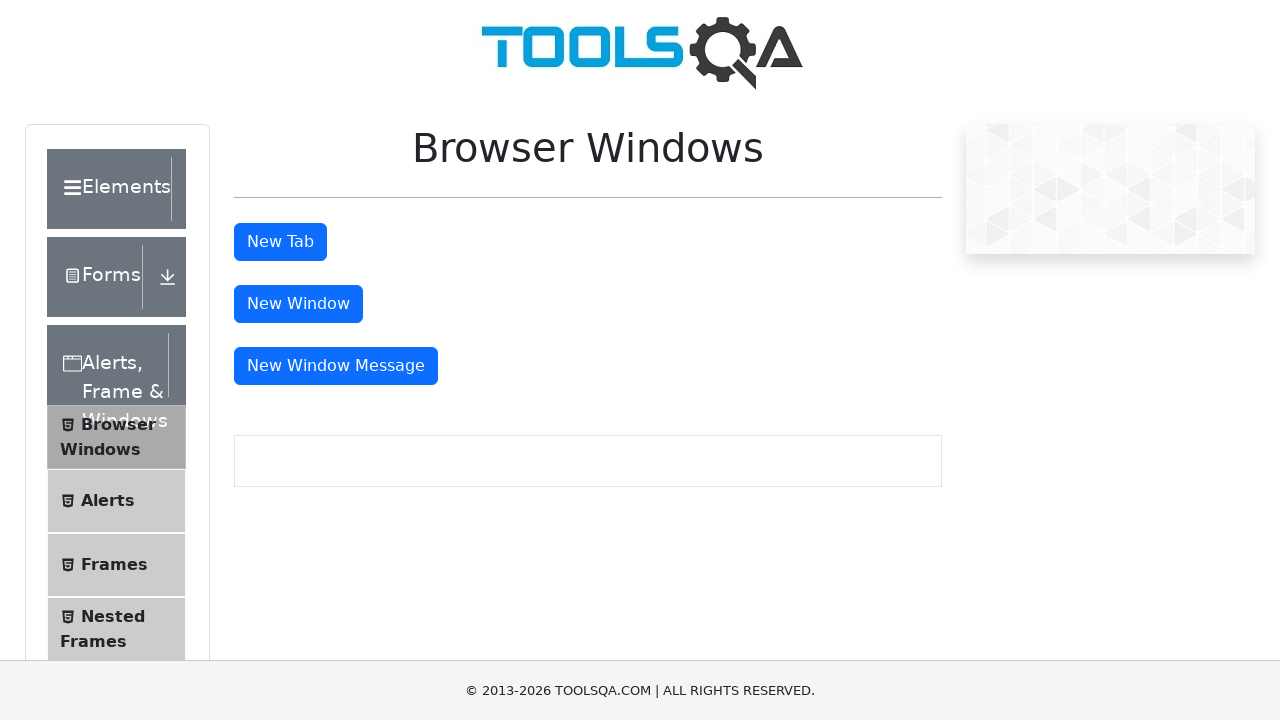